Tests that all footer links on the page are valid by checking their HTTP response codes

Starting URL: https://www.rahulshettyacademy.com/AutomationPractice/

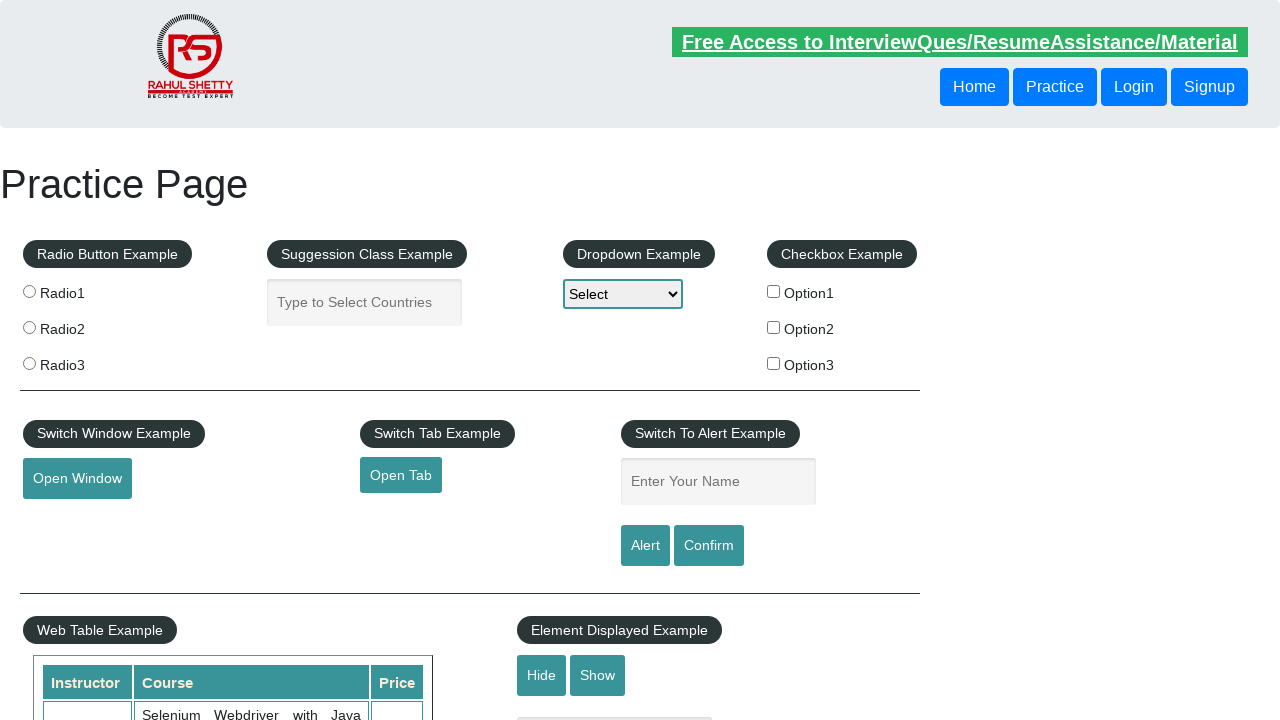

Located all footer links on the page
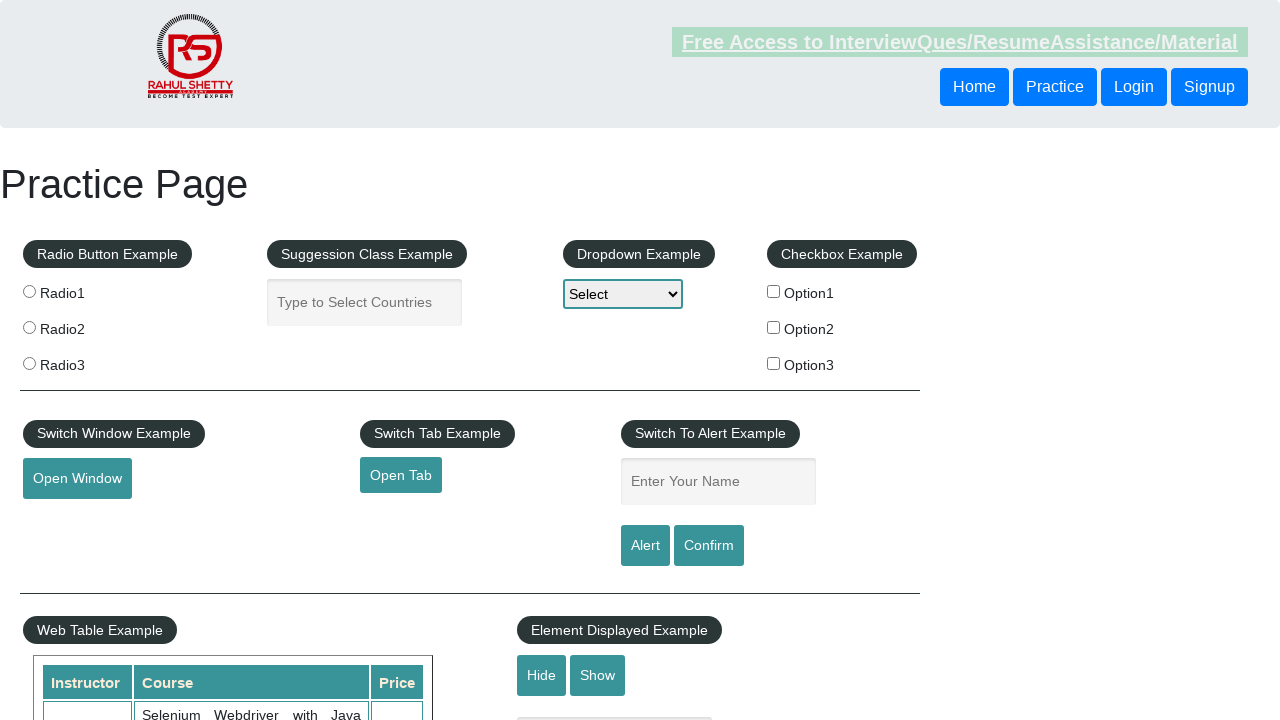

Verified that footer links are present on the page
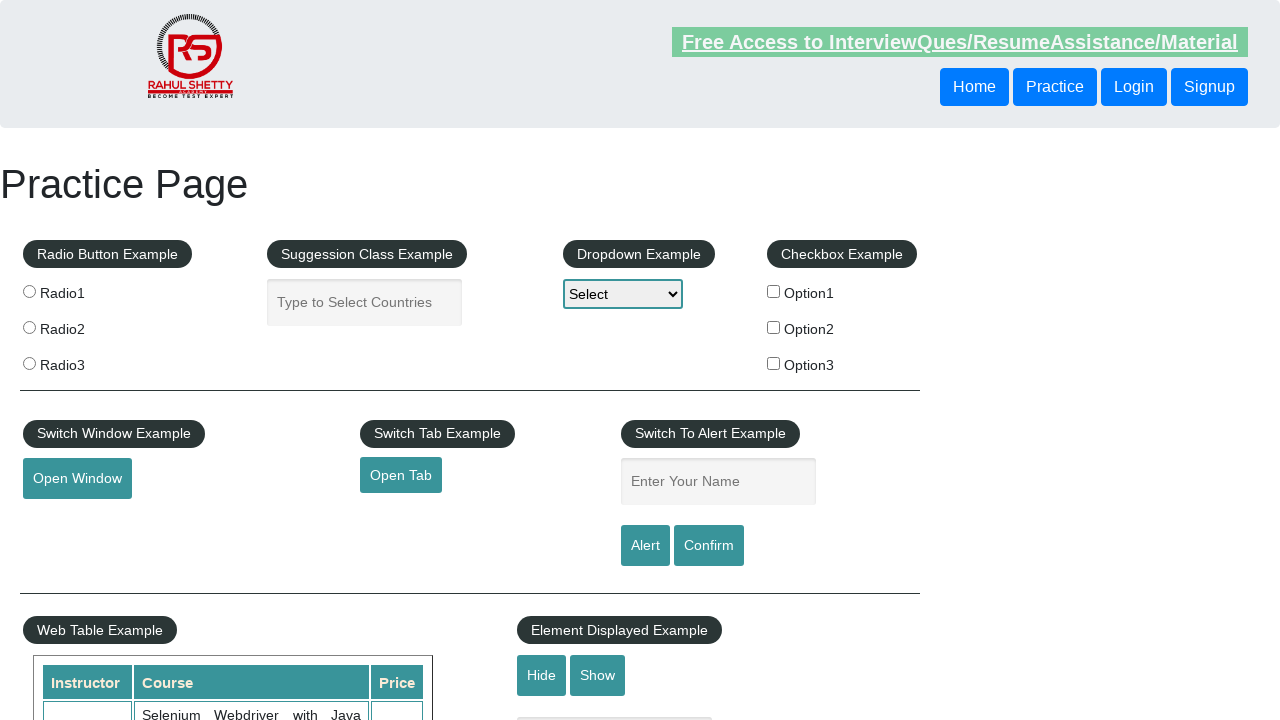

Retrieved href attribute from footer link: REST API
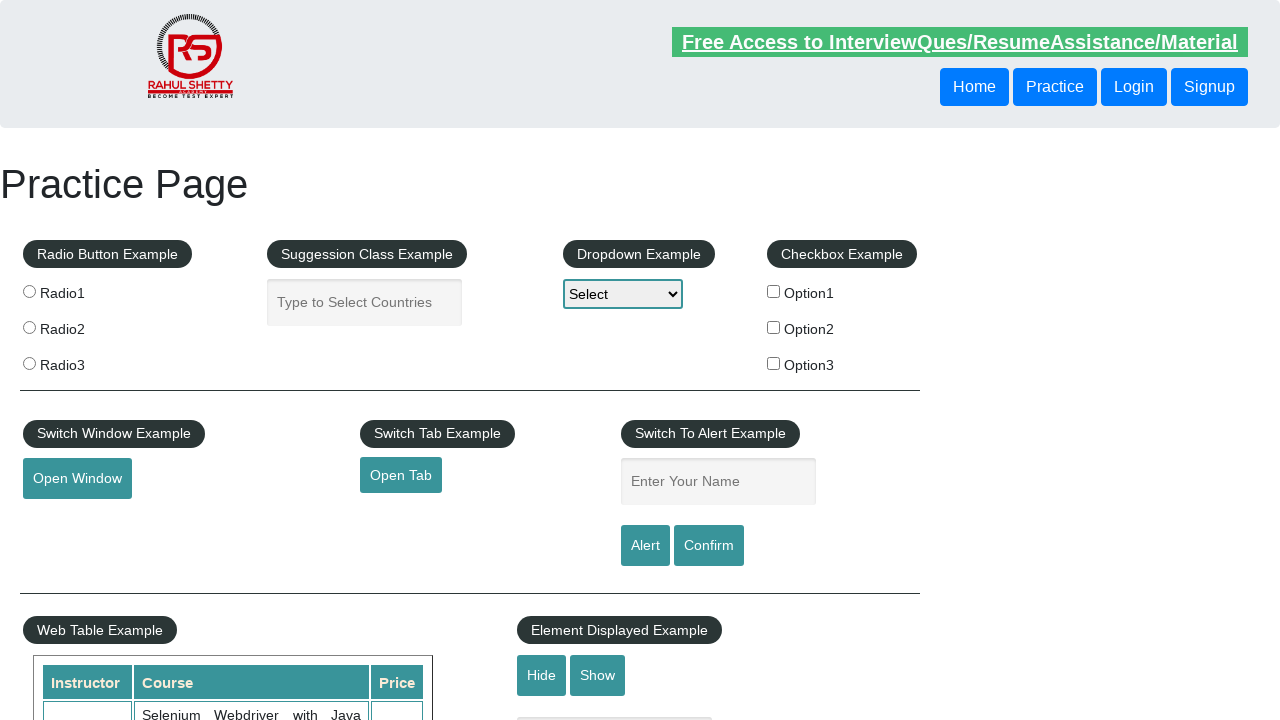

Verified that footer link 'REST API' has a valid href attribute
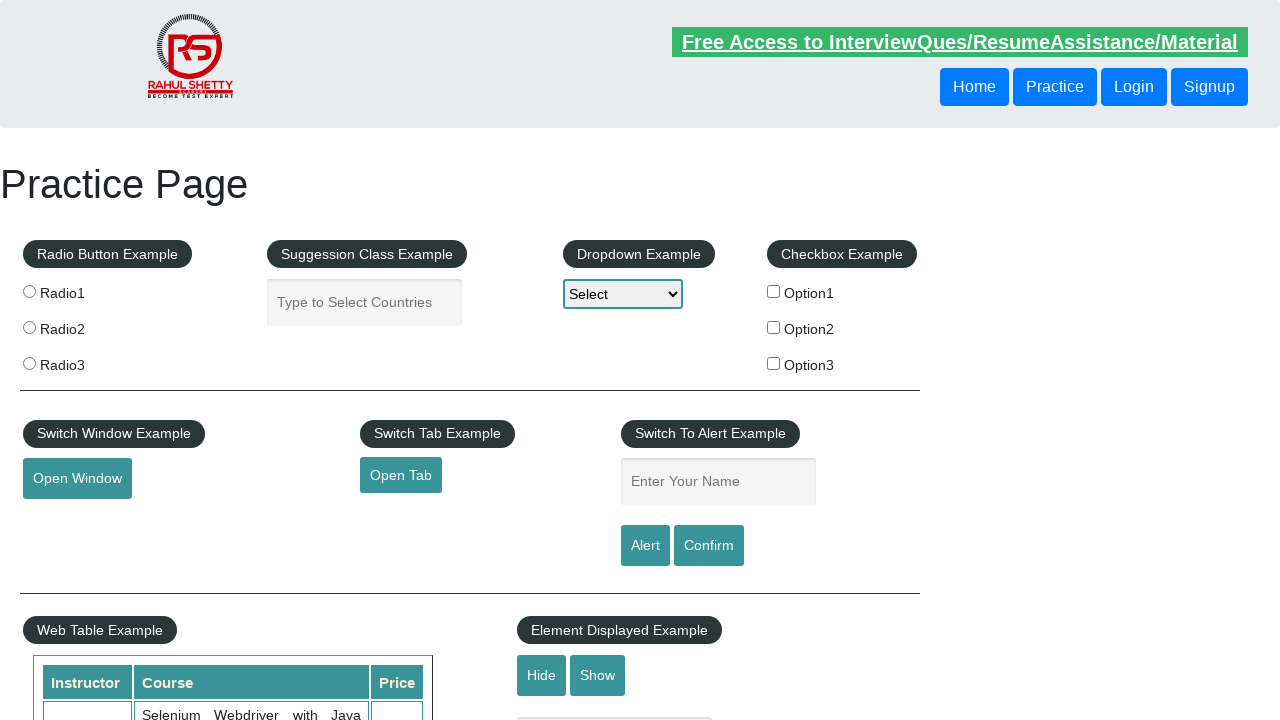

Retrieved href attribute from footer link: SoapUI
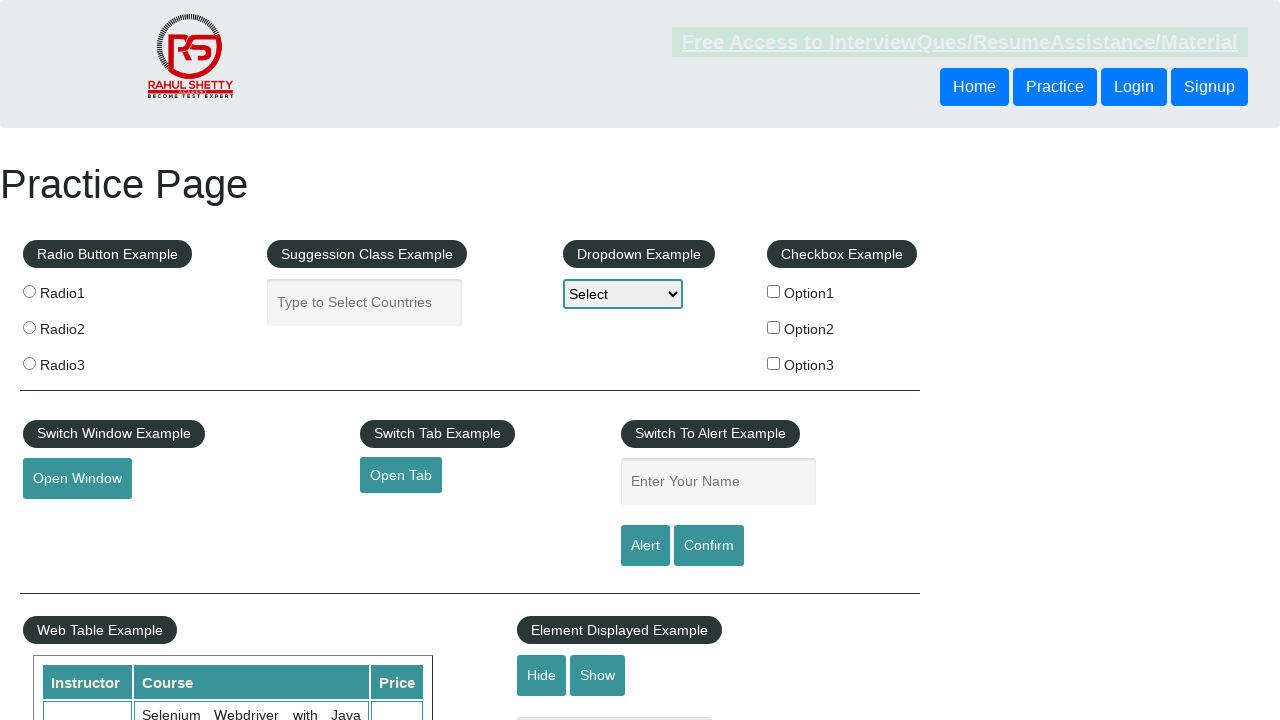

Verified that footer link 'SoapUI' has a valid href attribute
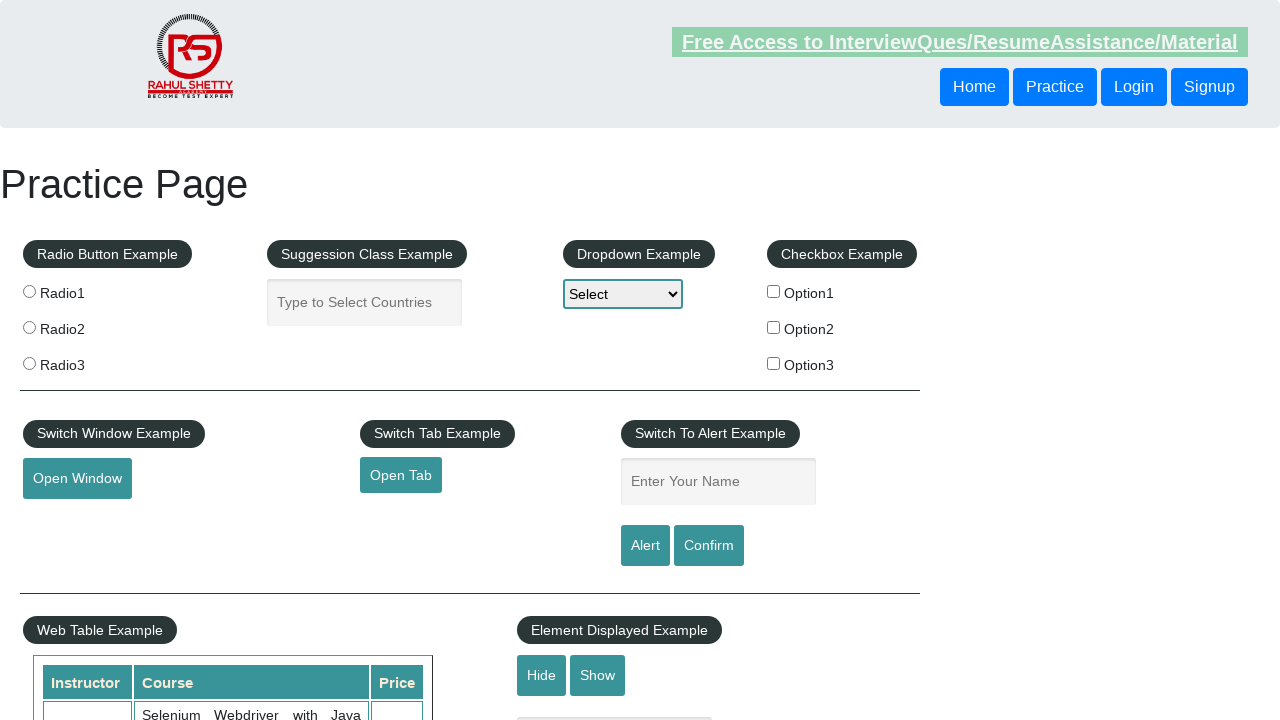

Retrieved href attribute from footer link: Appium
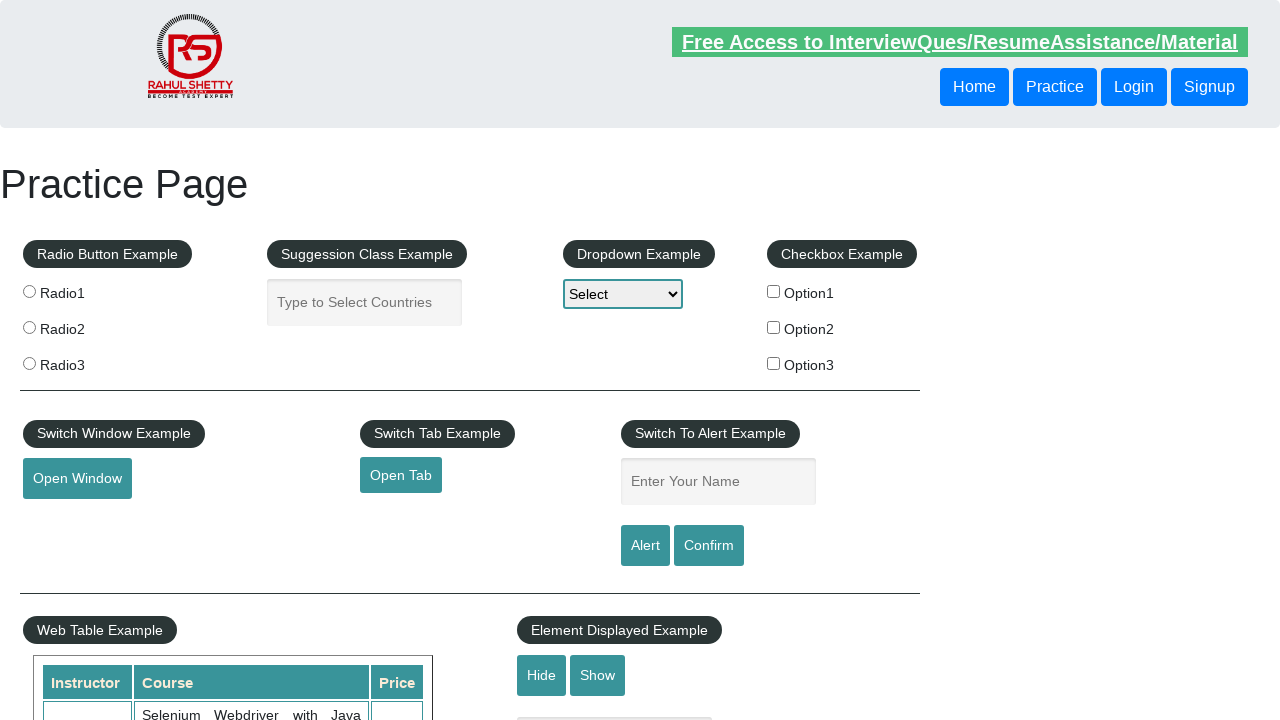

Verified that footer link 'Appium' has a valid href attribute
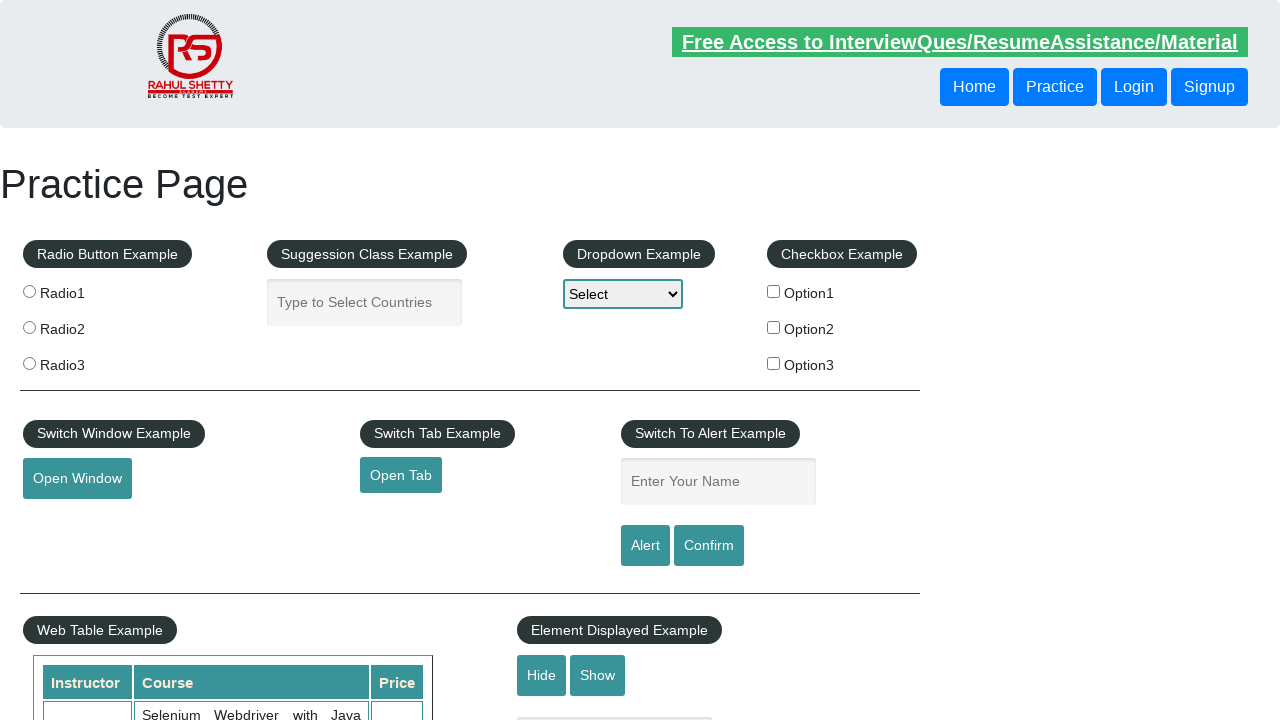

Retrieved href attribute from footer link: JMeter
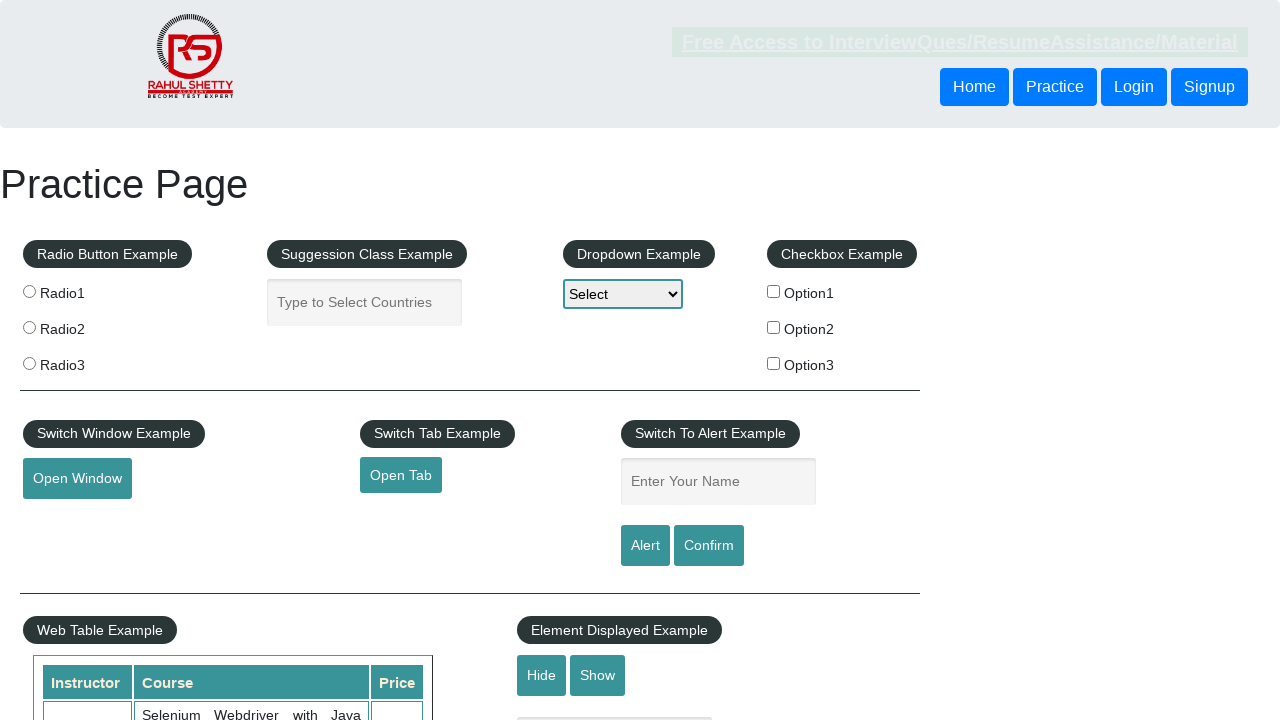

Verified that footer link 'JMeter' has a valid href attribute
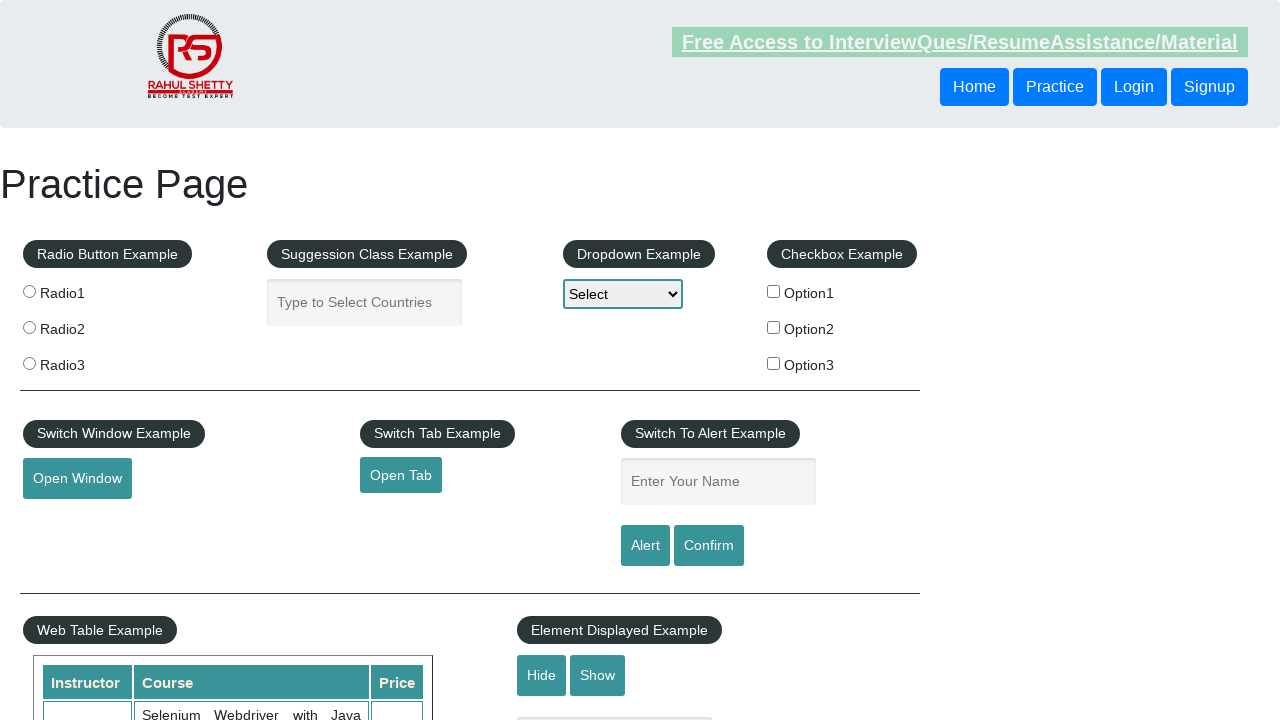

Retrieved href attribute from footer link: Broken Link
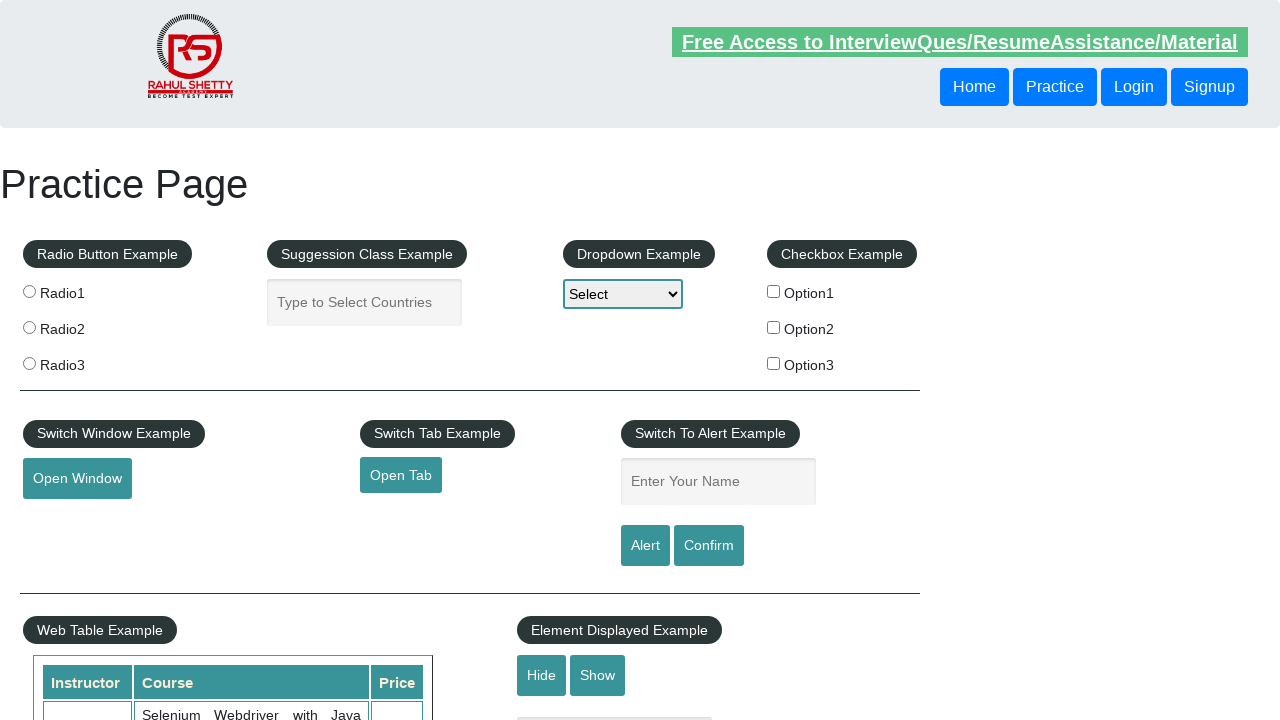

Verified that footer link 'Broken Link' has a valid href attribute
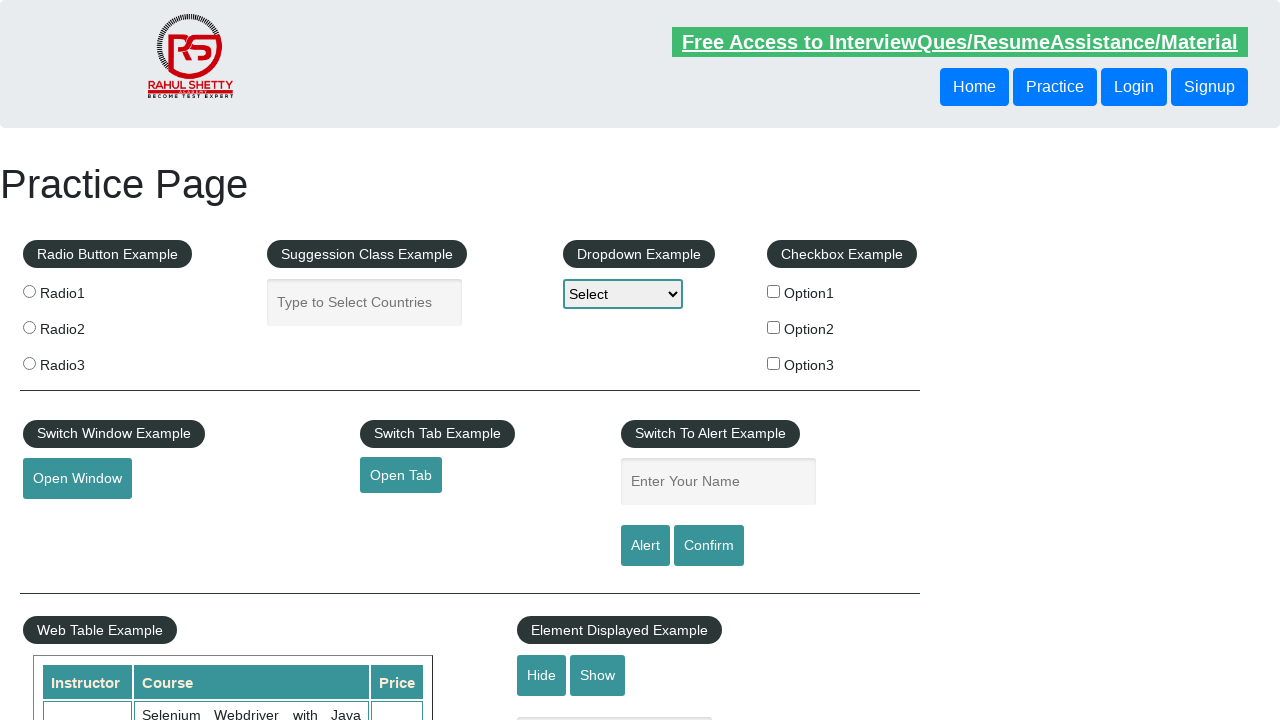

Retrieved href attribute from footer link: Dummy Content for Testing.
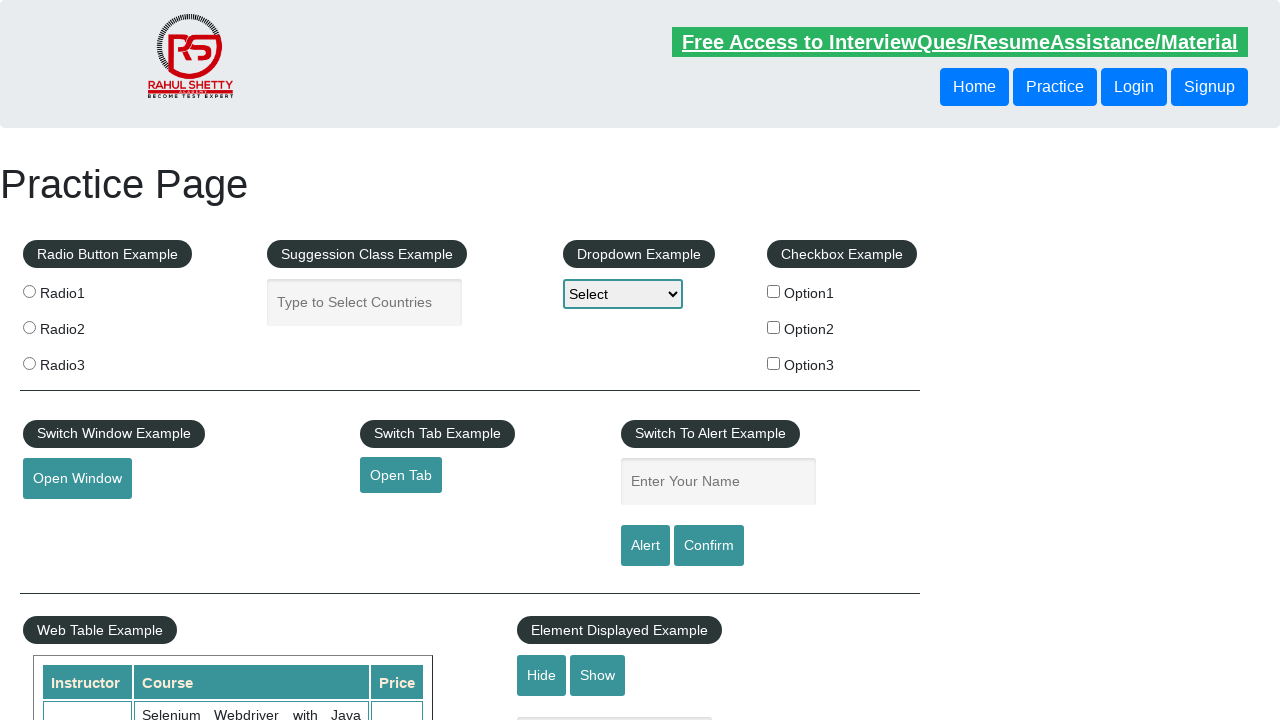

Verified that footer link 'Dummy Content for Testing.' has a valid href attribute
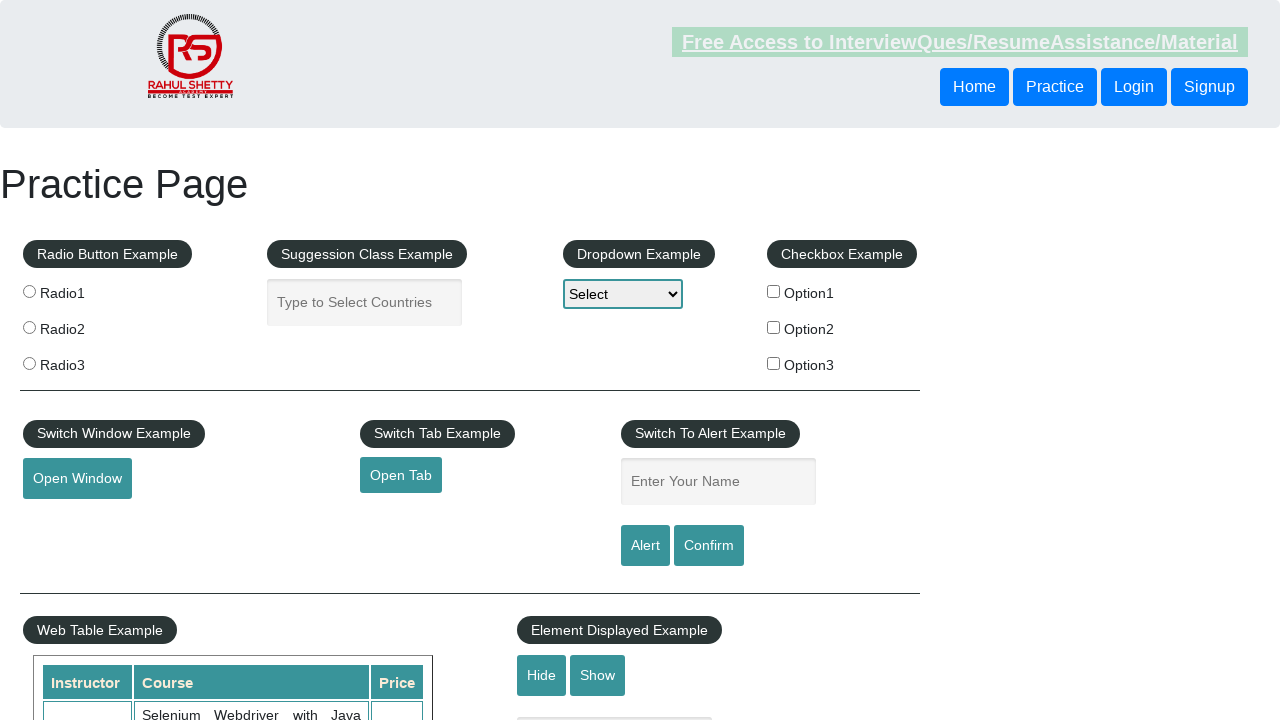

Retrieved href attribute from footer link: Dummy Content for Testing.
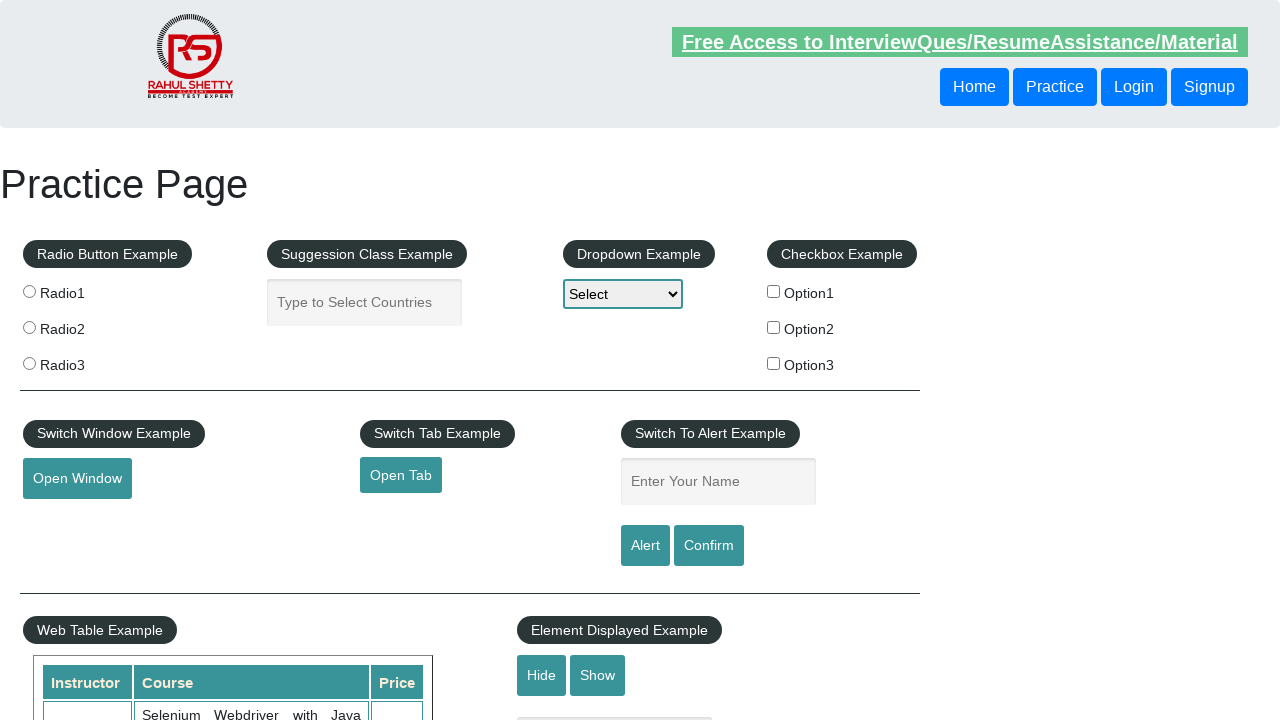

Verified that footer link 'Dummy Content for Testing.' has a valid href attribute
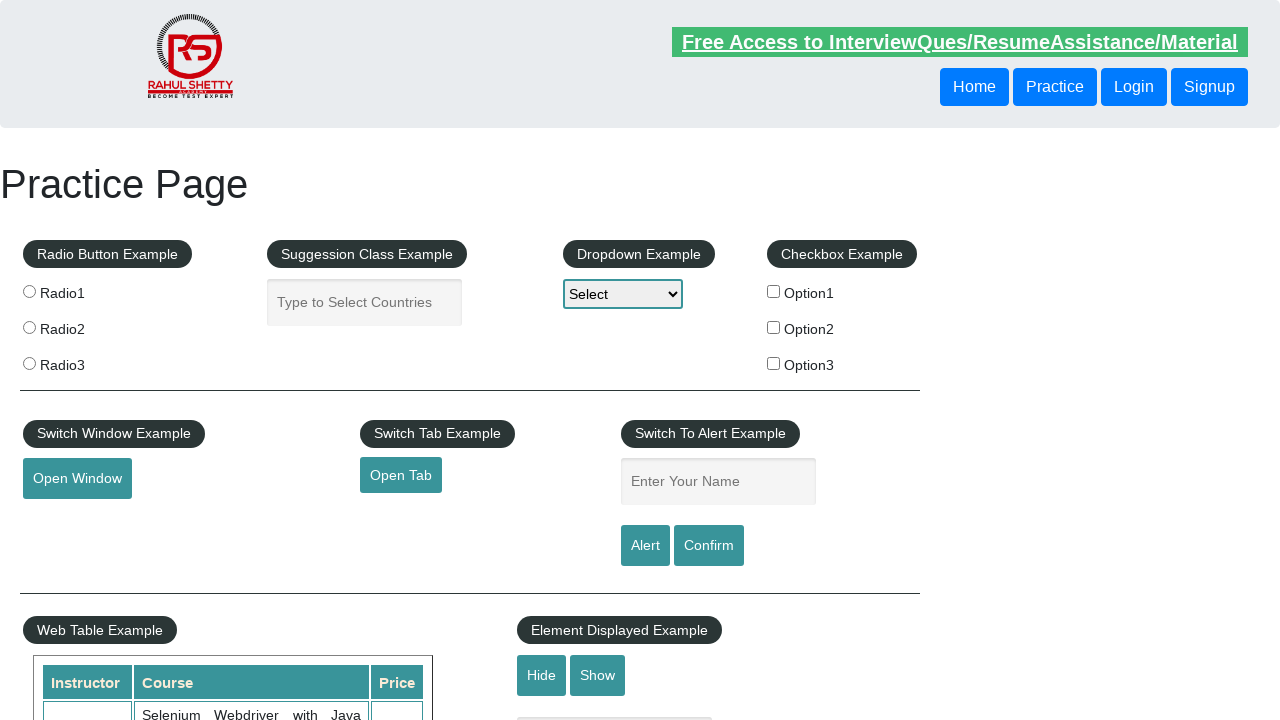

Retrieved href attribute from footer link: Dummy Content for Testing.
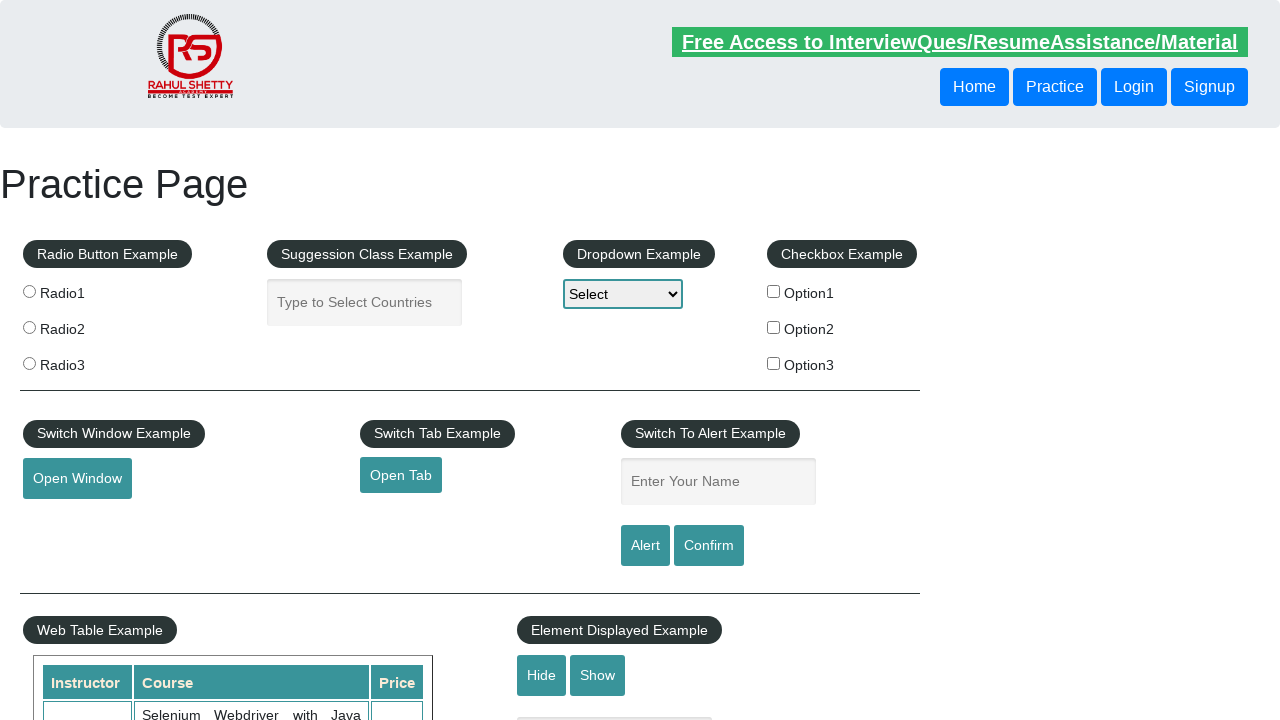

Verified that footer link 'Dummy Content for Testing.' has a valid href attribute
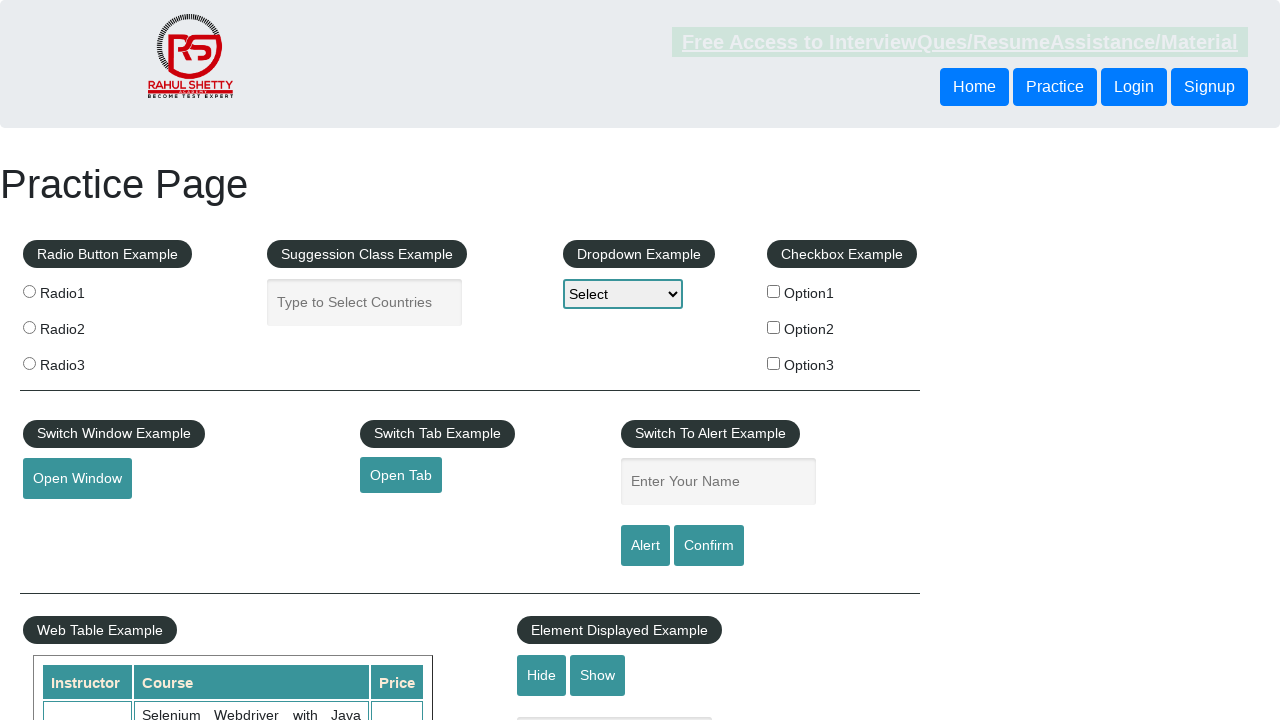

Retrieved href attribute from footer link: Dummy Content for Testing.
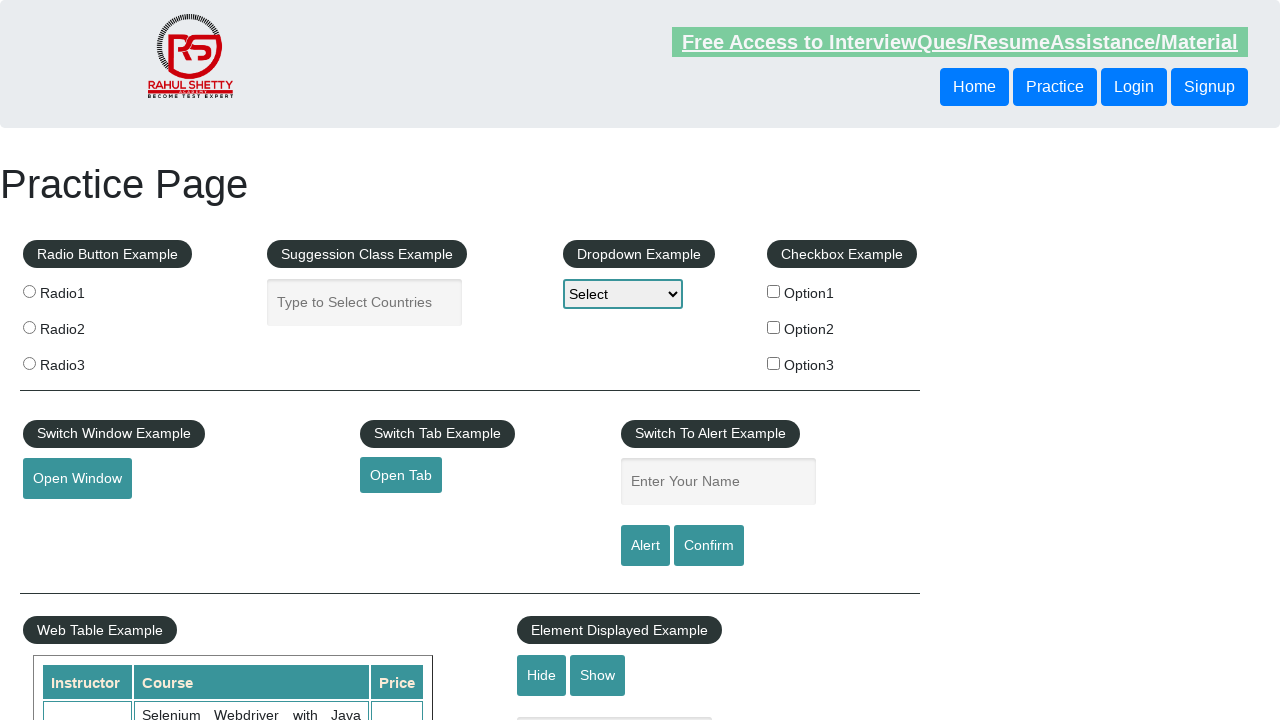

Verified that footer link 'Dummy Content for Testing.' has a valid href attribute
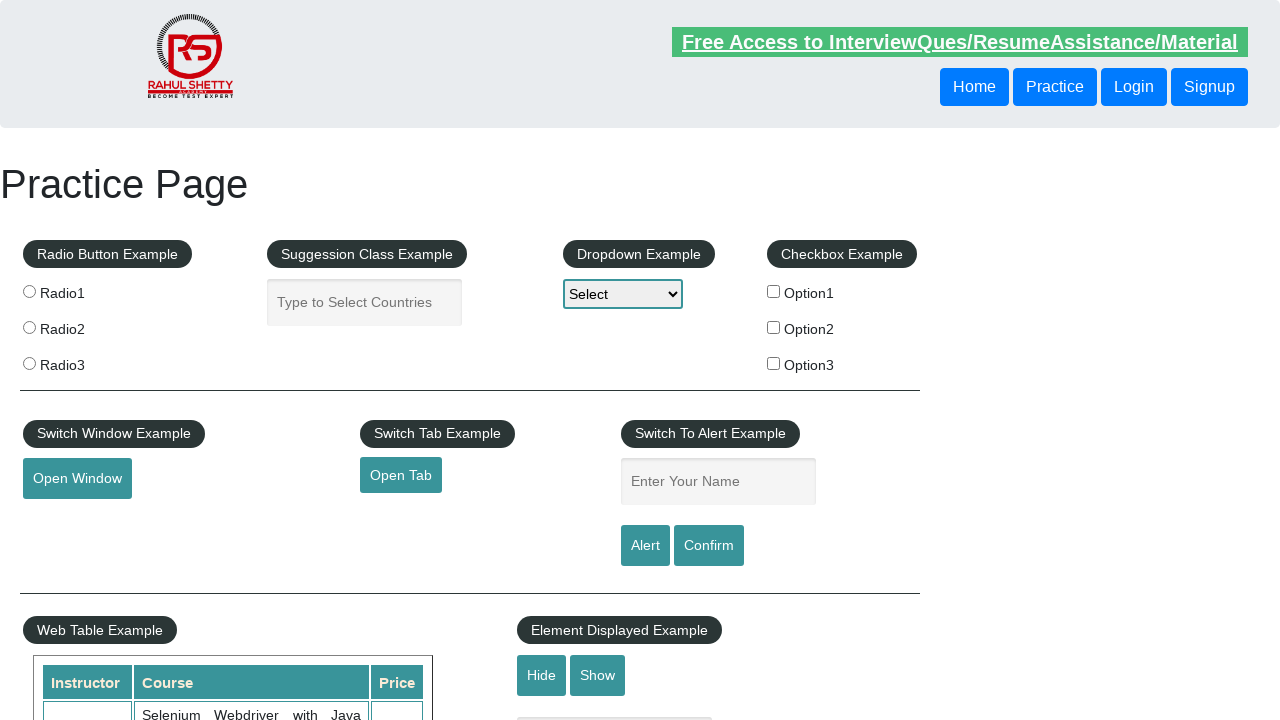

Retrieved href attribute from footer link: Dummy Content for Testing.
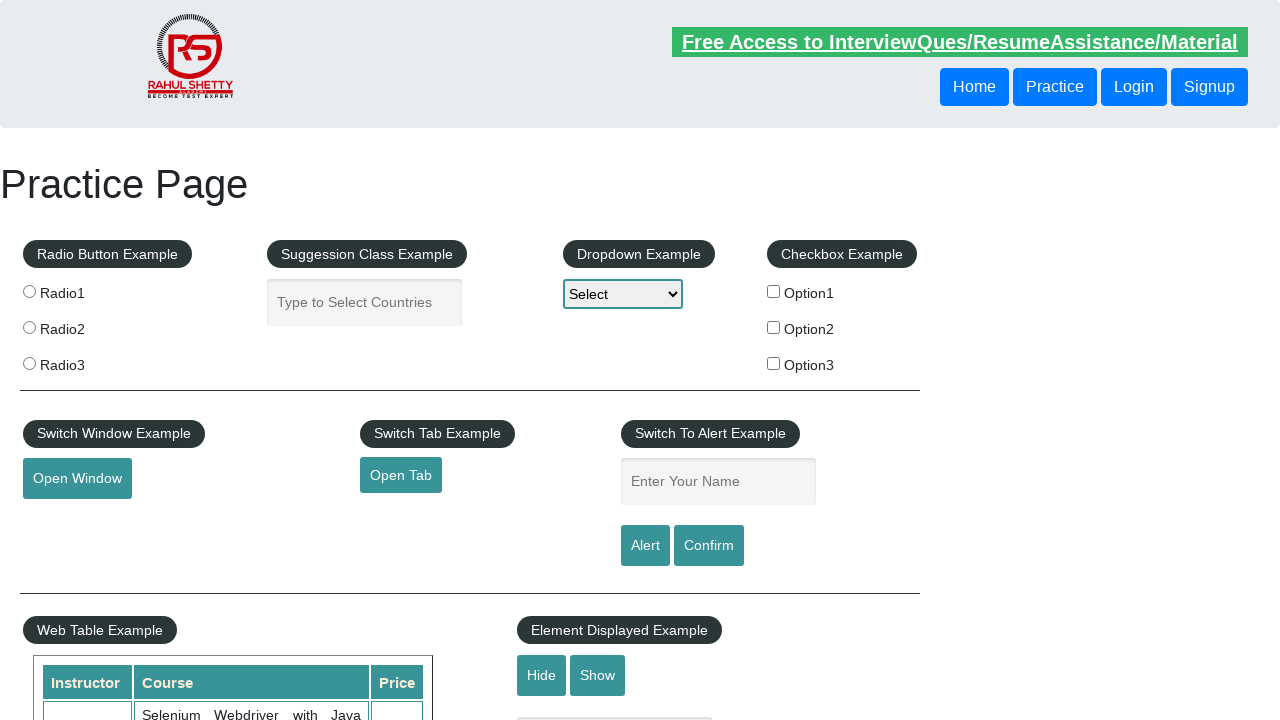

Verified that footer link 'Dummy Content for Testing.' has a valid href attribute
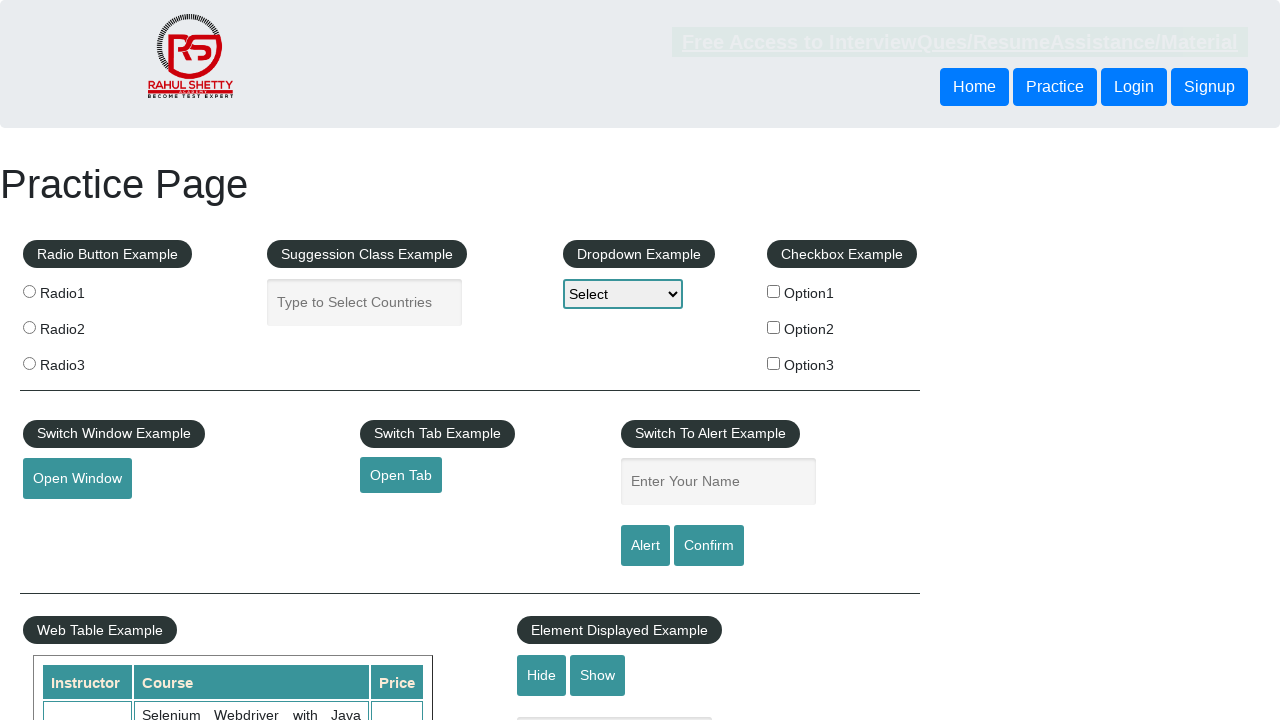

Retrieved href attribute from footer link: Dummy Content for Testing.
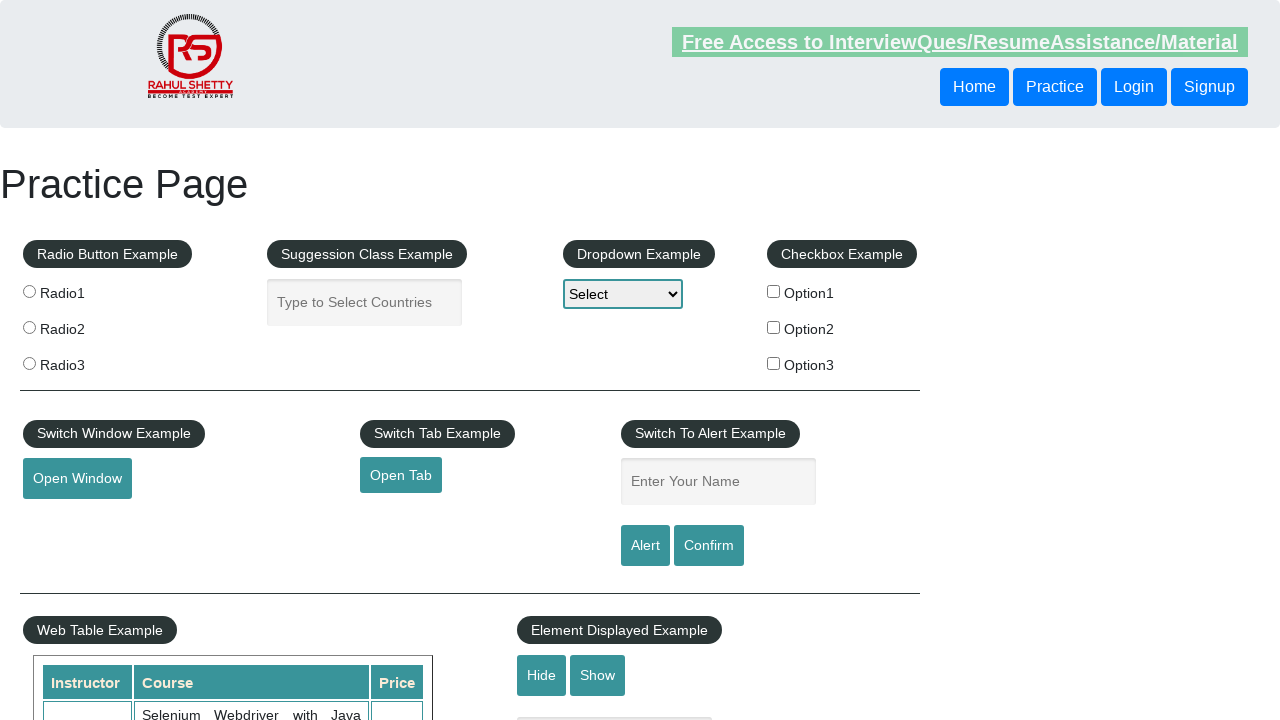

Verified that footer link 'Dummy Content for Testing.' has a valid href attribute
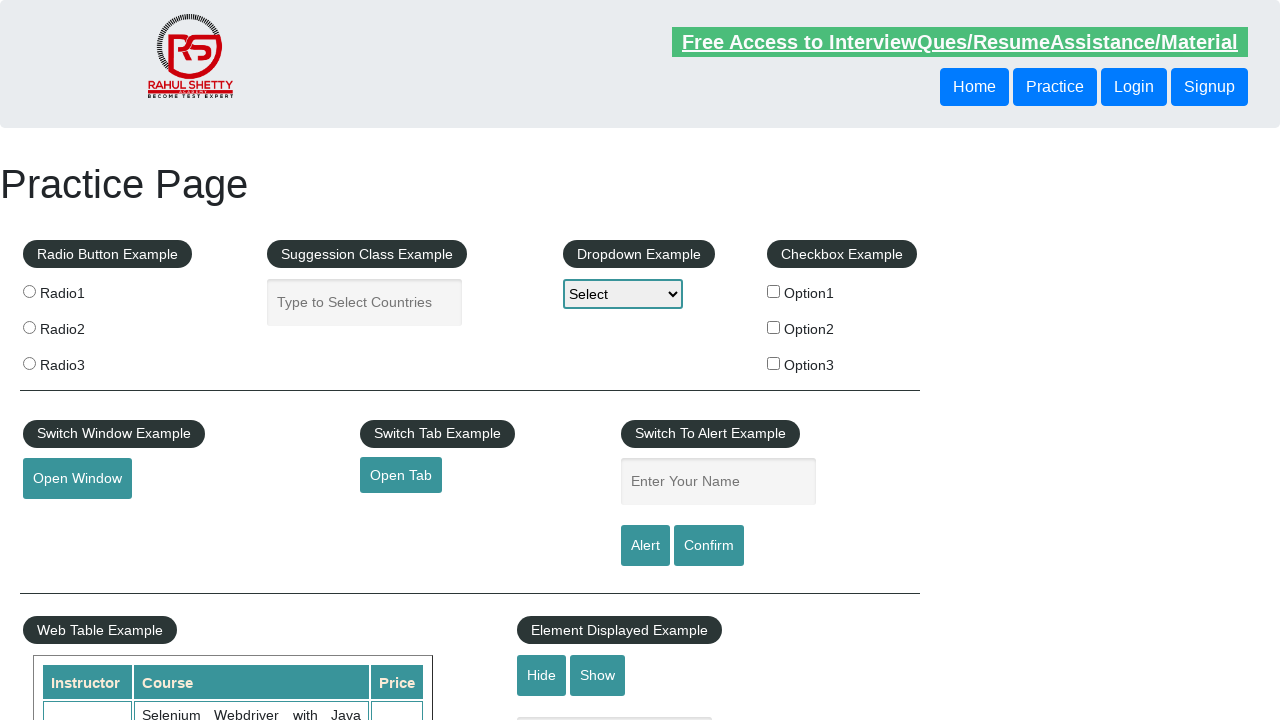

Retrieved href attribute from footer link: Dummy Content for Testing.
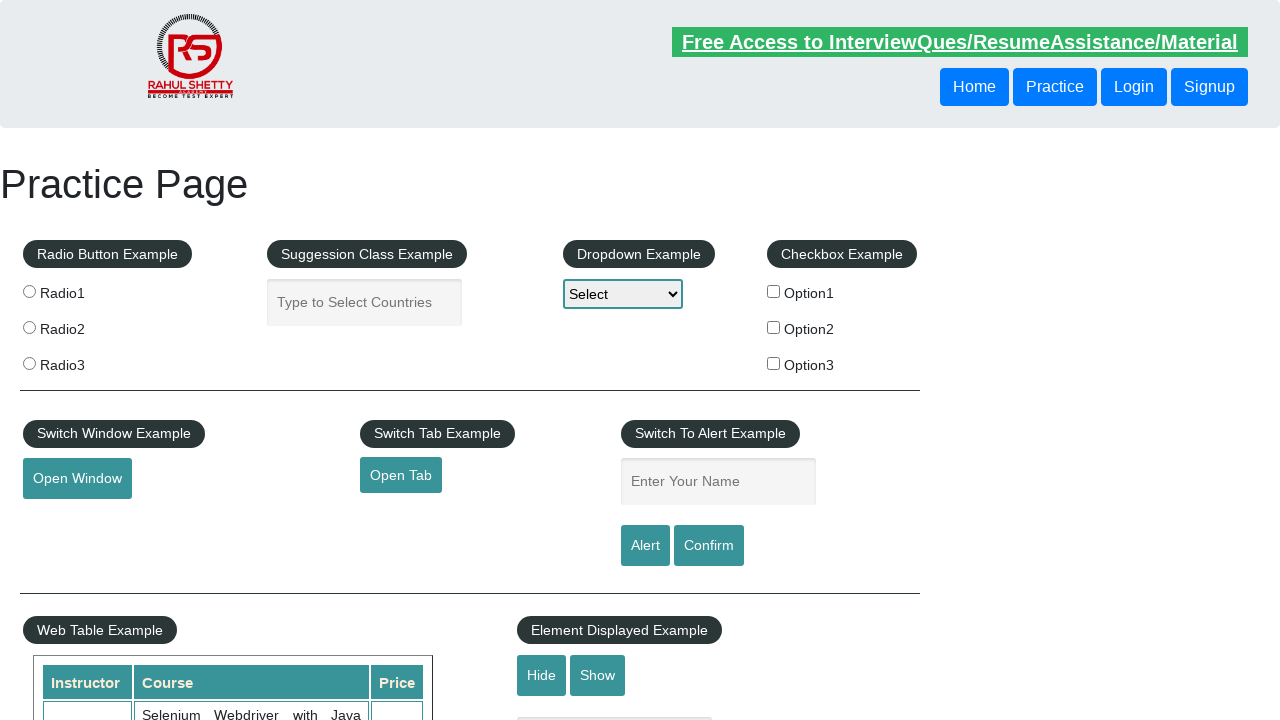

Verified that footer link 'Dummy Content for Testing.' has a valid href attribute
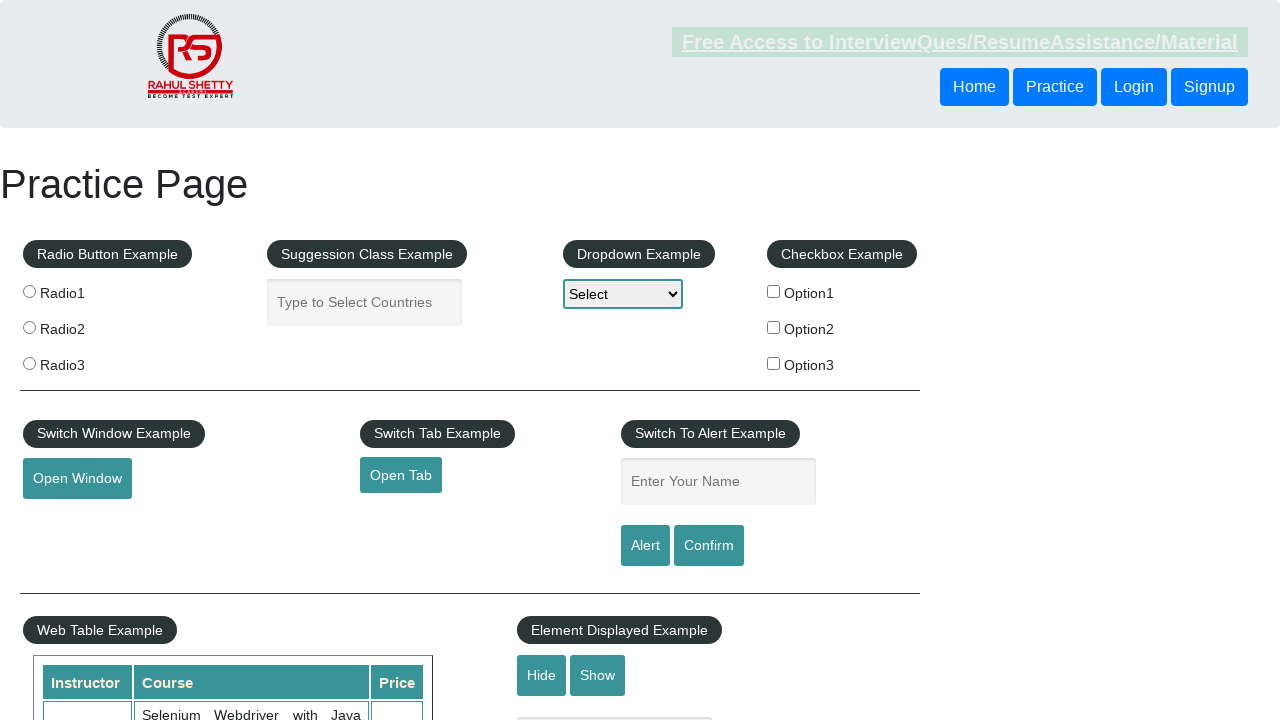

Retrieved href attribute from footer link: Facebook
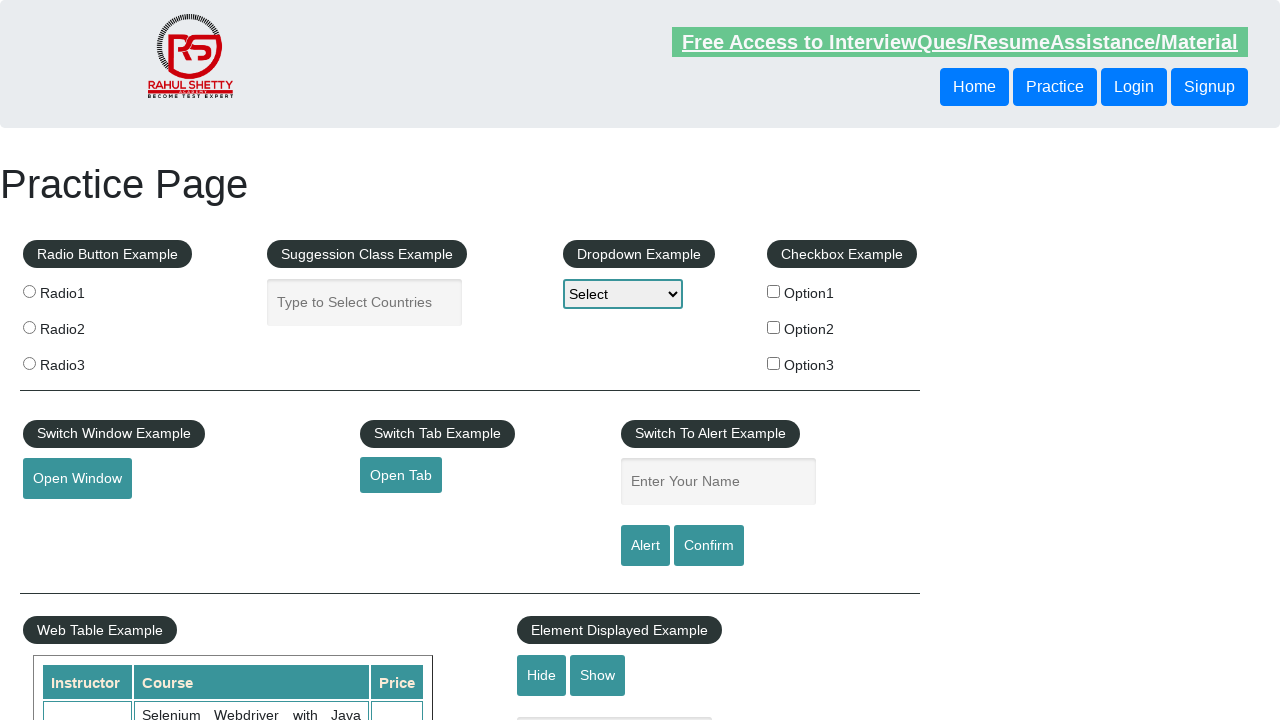

Verified that footer link 'Facebook' has a valid href attribute
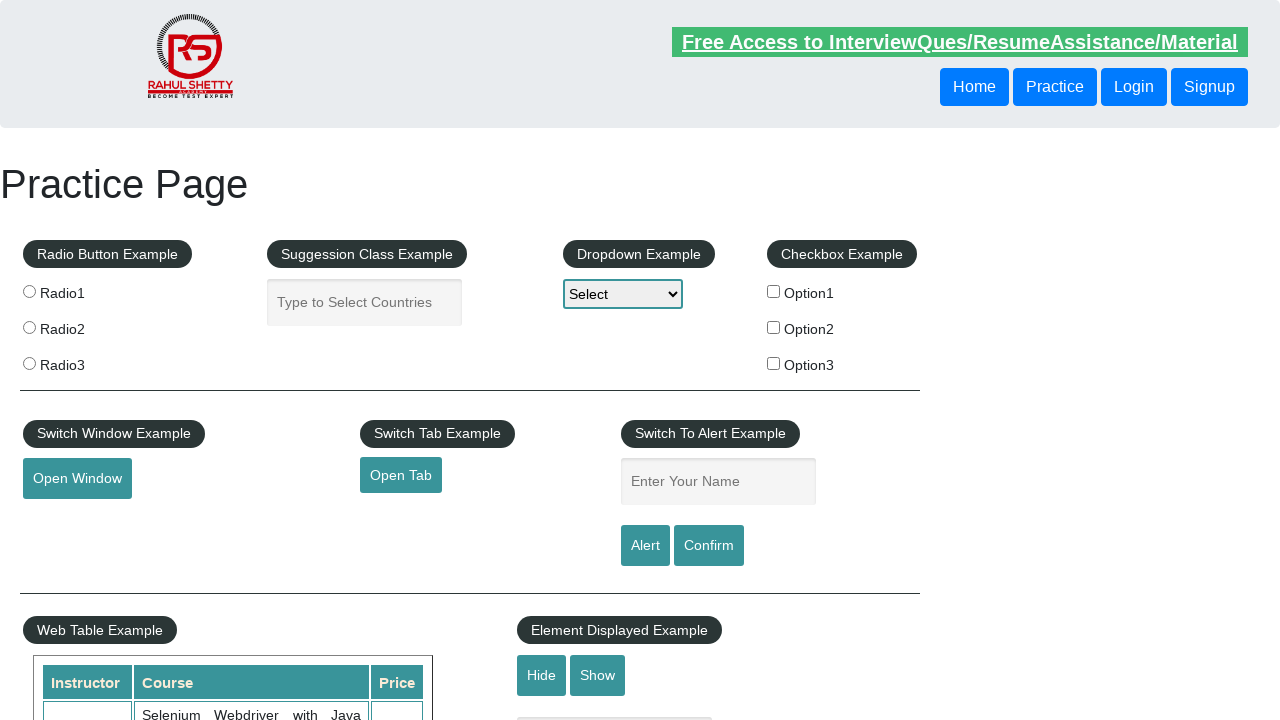

Retrieved href attribute from footer link: Twitter
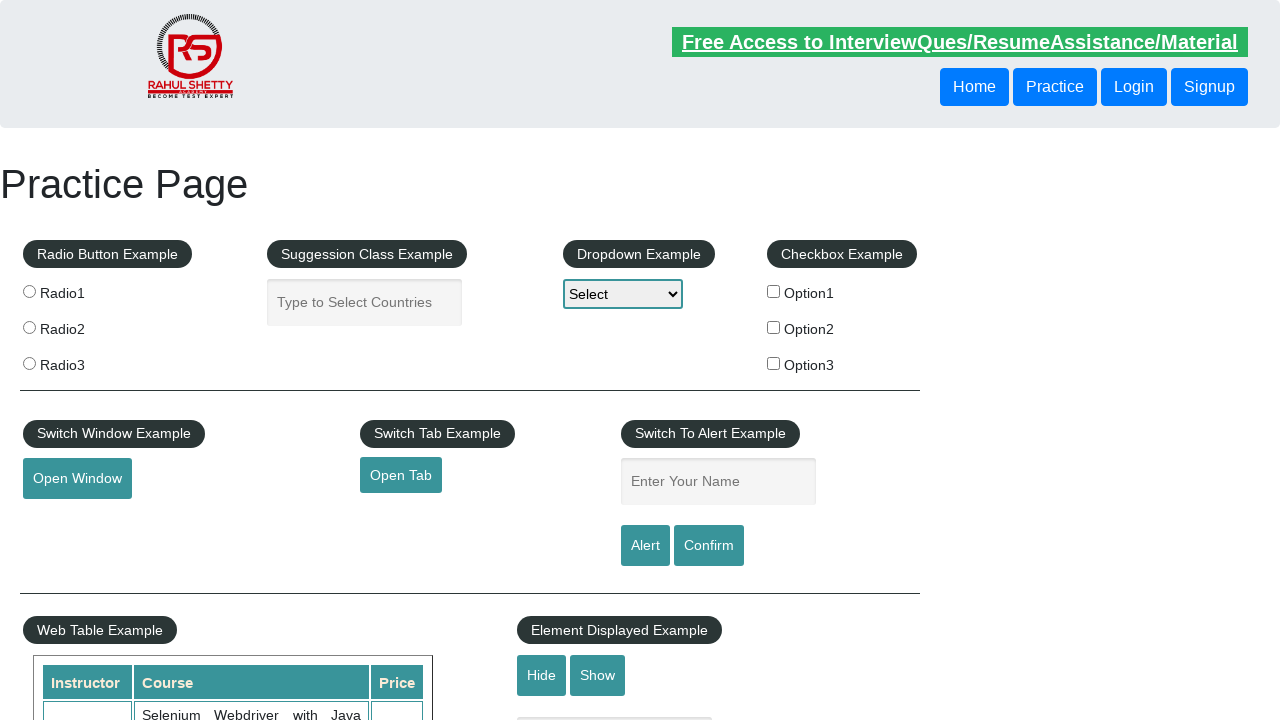

Verified that footer link 'Twitter' has a valid href attribute
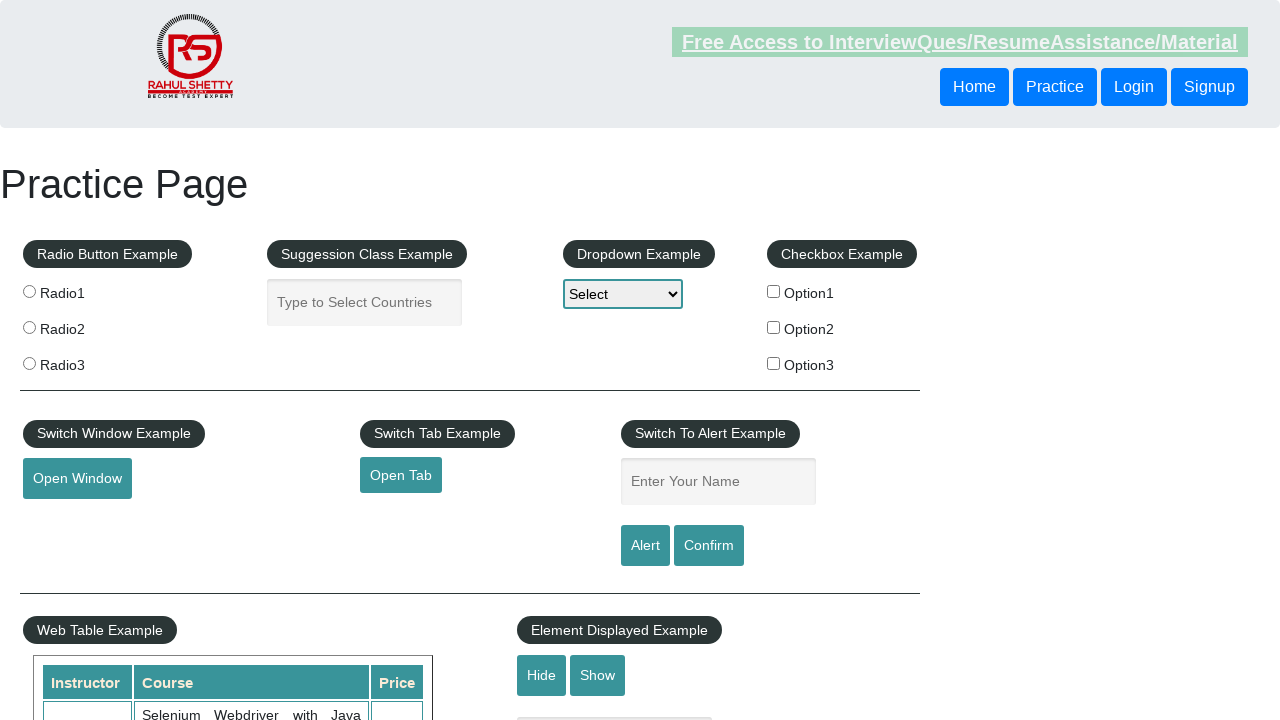

Retrieved href attribute from footer link: Google+
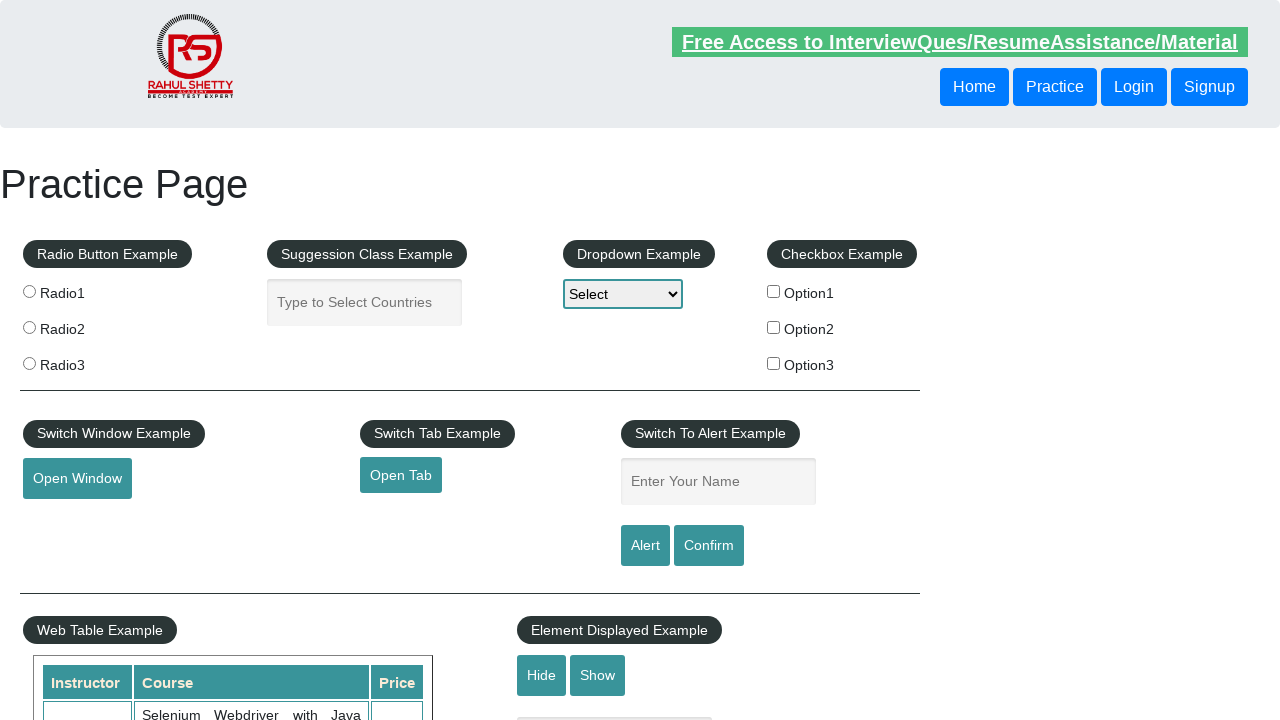

Verified that footer link 'Google+' has a valid href attribute
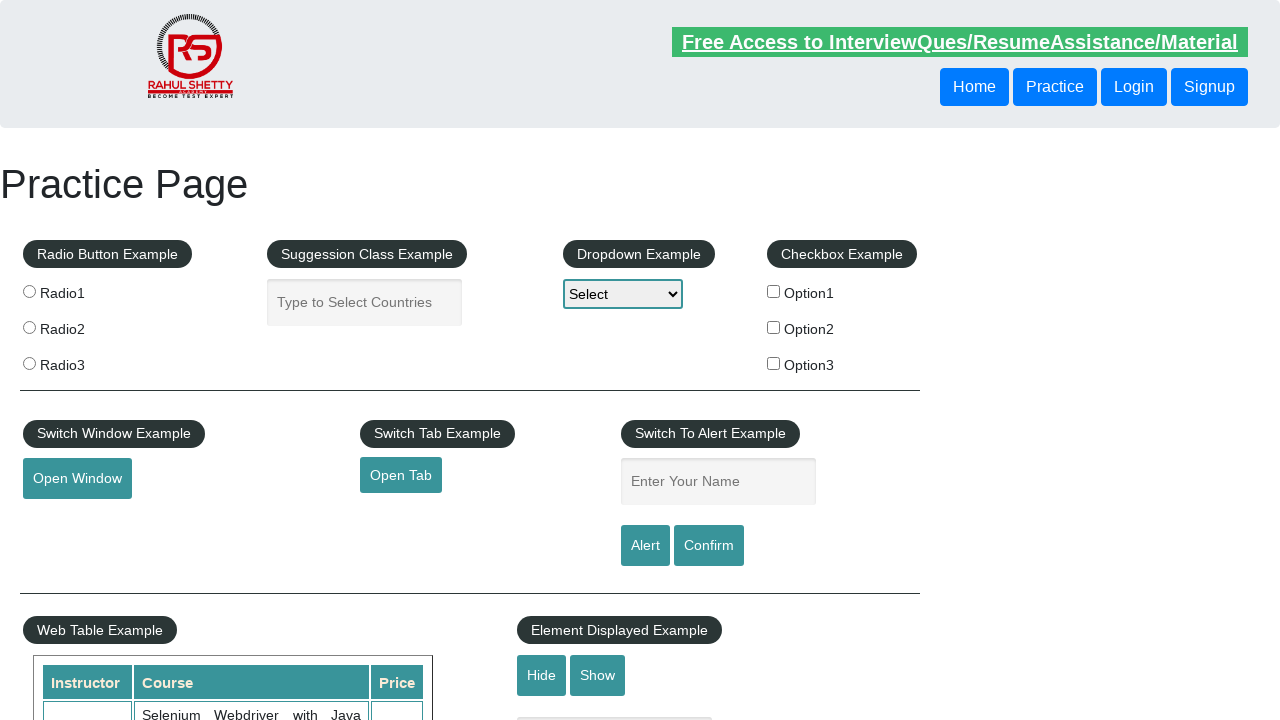

Retrieved href attribute from footer link: Youtube
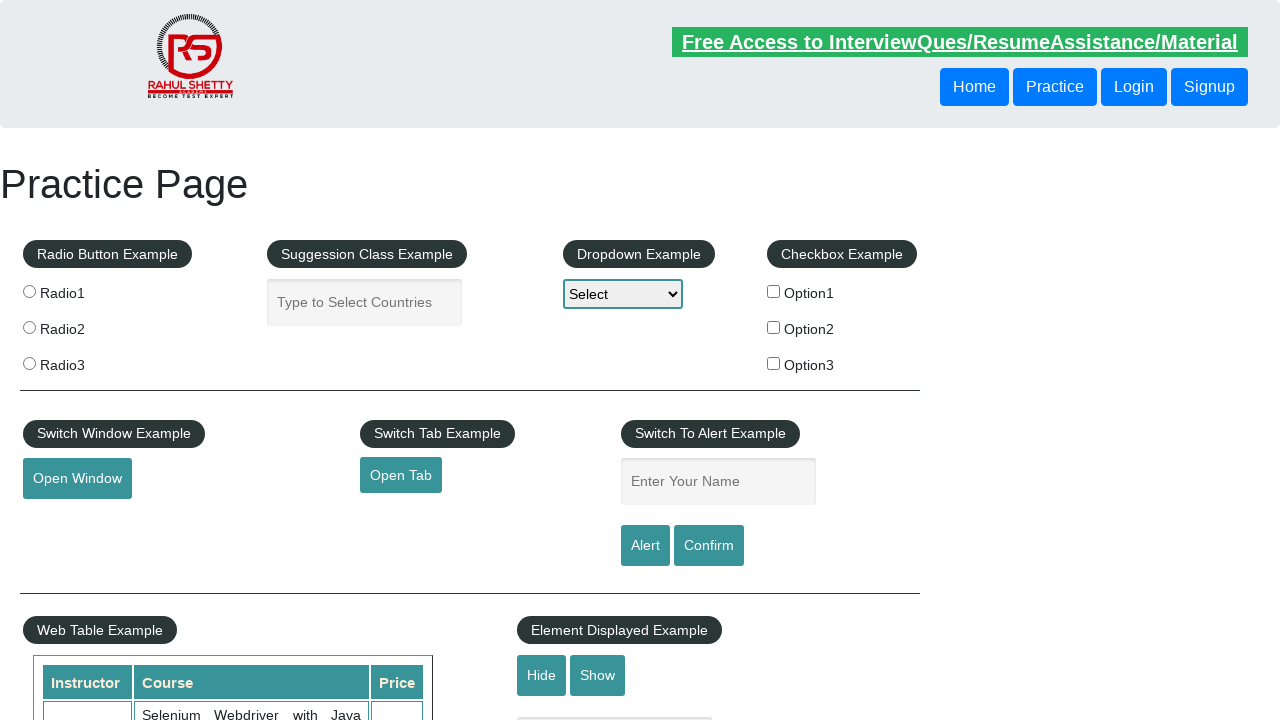

Verified that footer link 'Youtube' has a valid href attribute
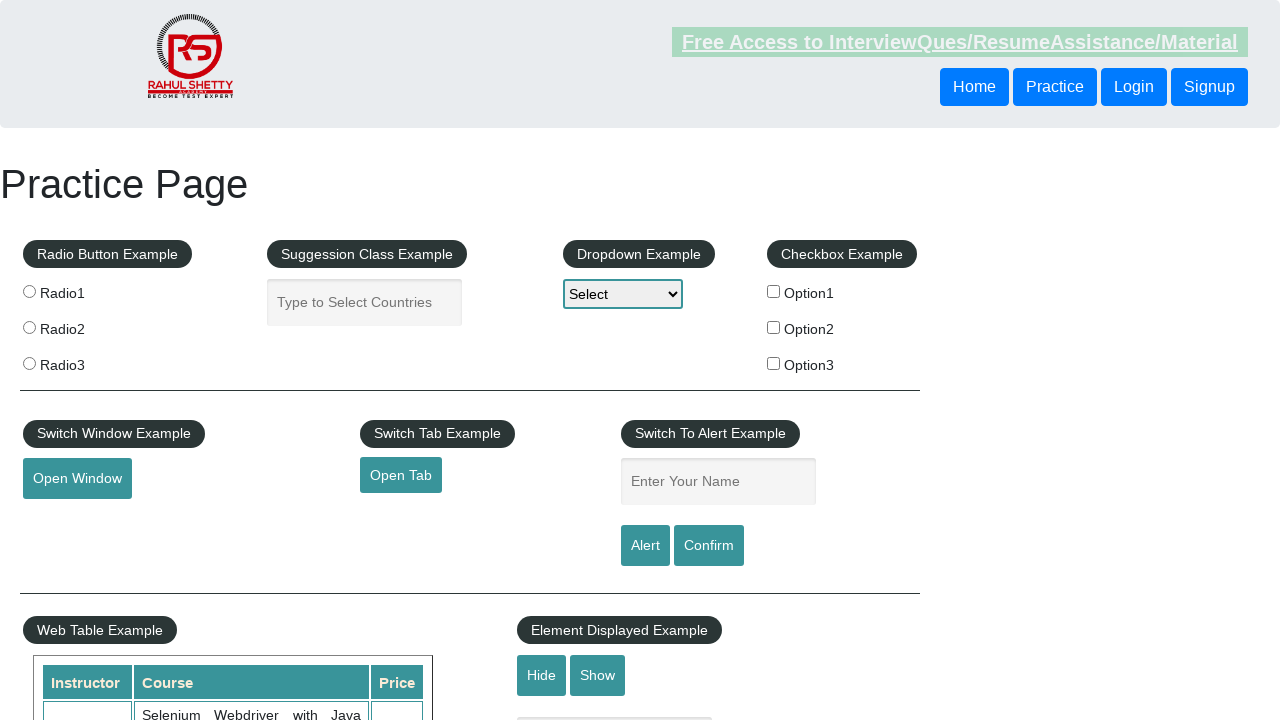

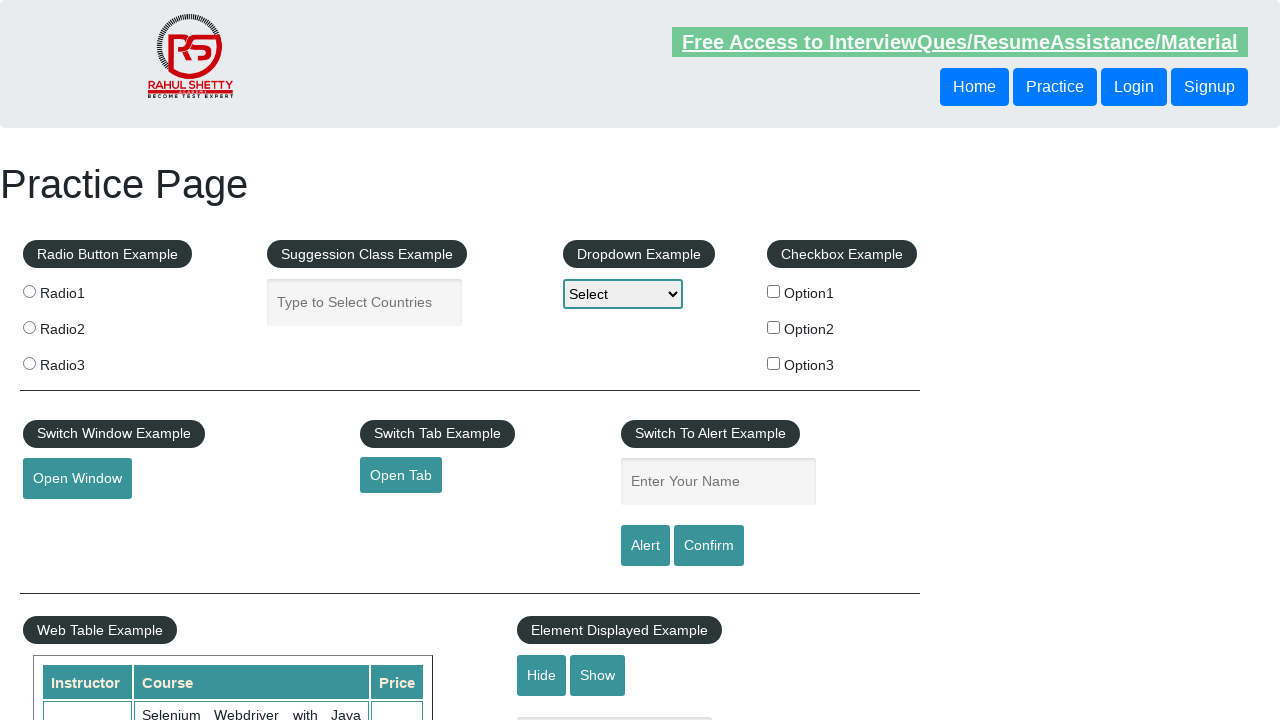